Tests user registration form by filling in first name, last name, email, selecting gender, and entering mobile number on a demo practice form.

Starting URL: https://demoqa.com/automation-practice-form

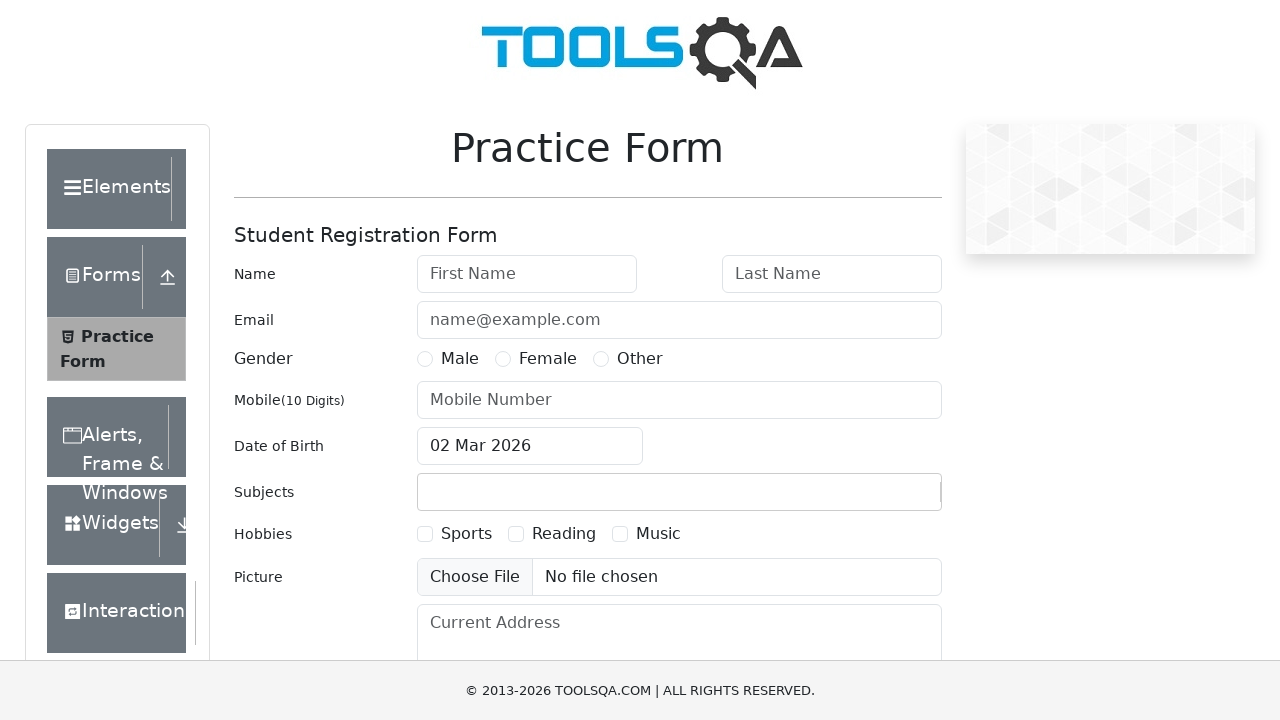

Filled first name field with 'David' on xpath=//input[@id='firstName']
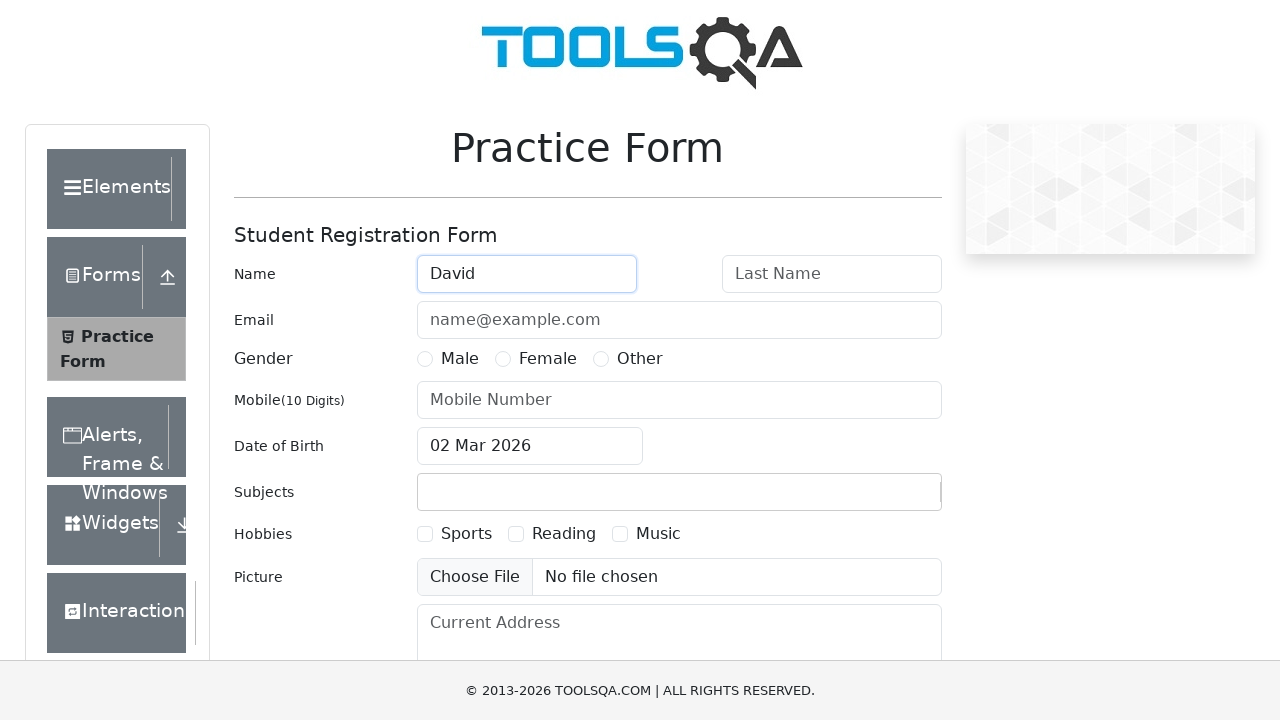

Filled last name field with 'Cameron' on xpath=//input[@id='lastName']
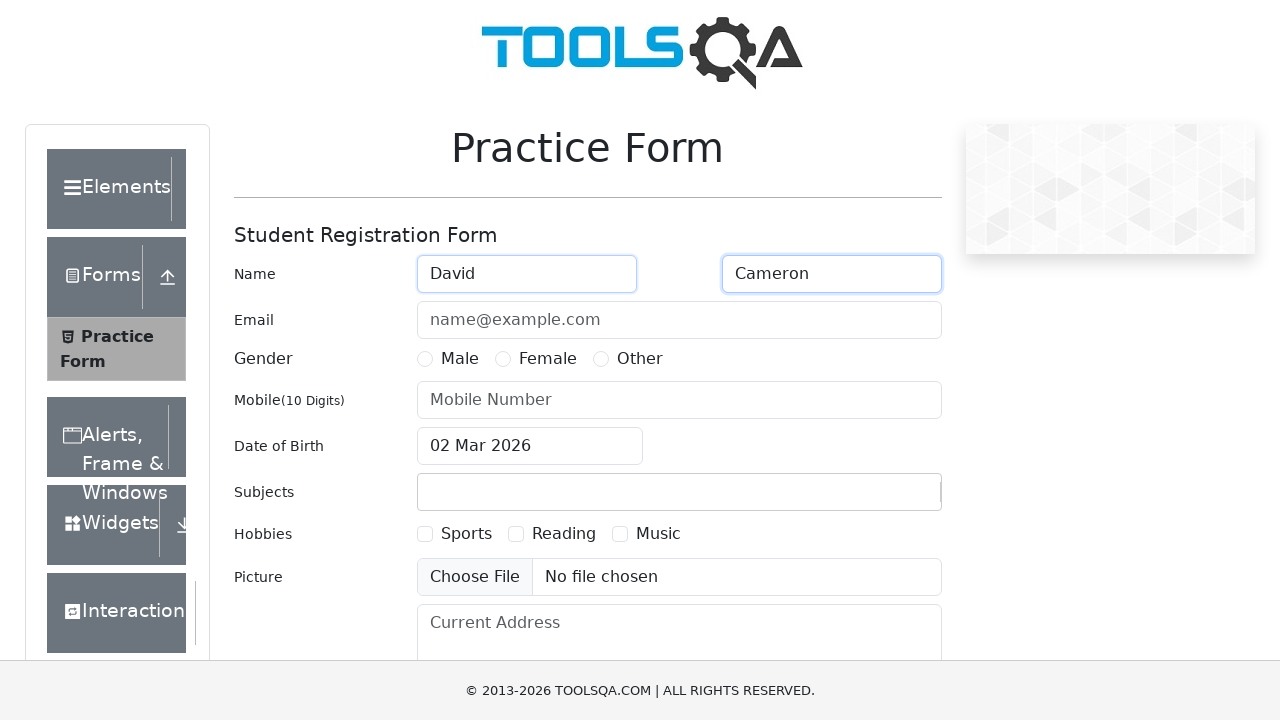

Filled email field with 'davidcameron@gmail.com' on xpath=//input[@id='userEmail']
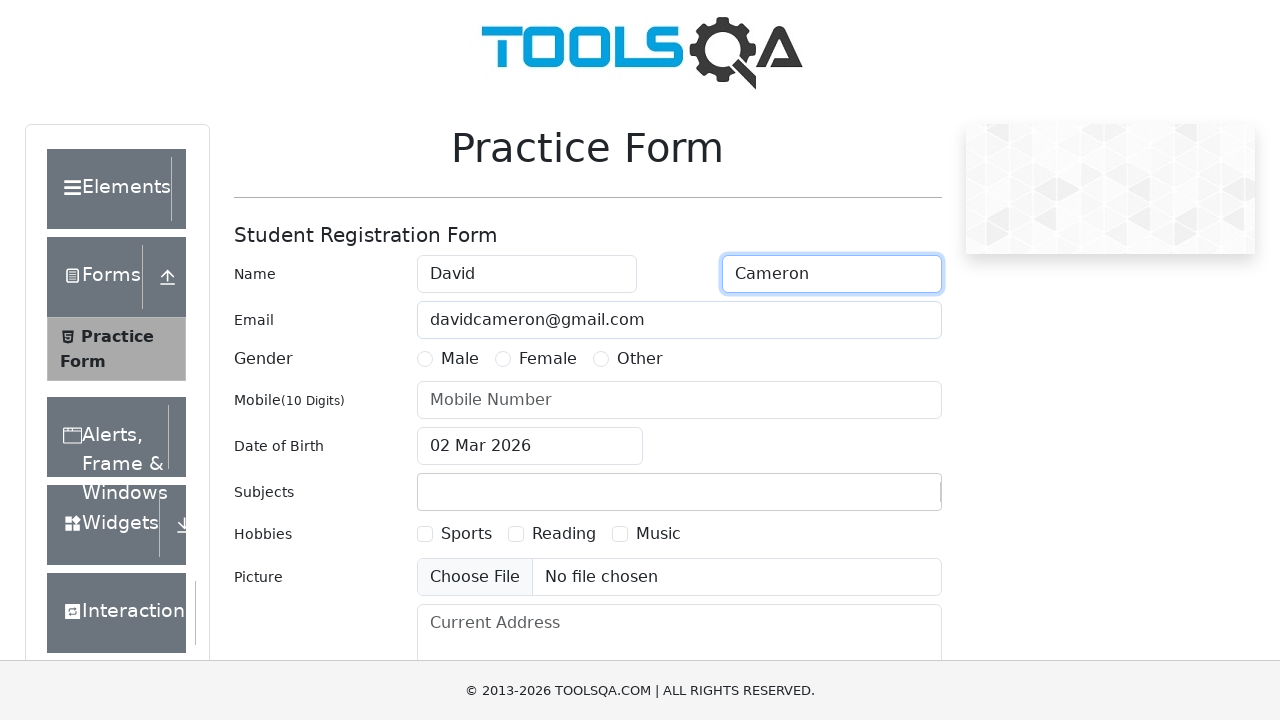

Selected 'Male' gender option at (460, 359) on xpath=//label[normalize-space()='Male']
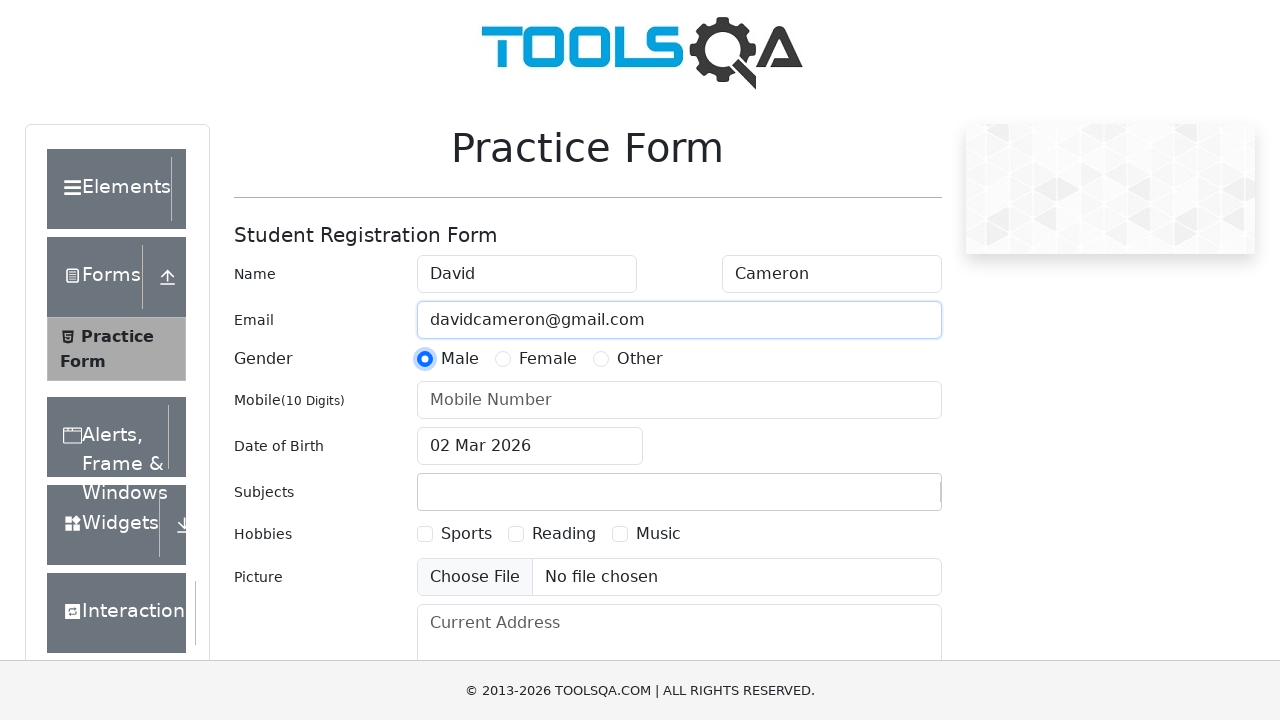

Filled mobile number field with '9860935084' on xpath=//input[@id='userNumber']
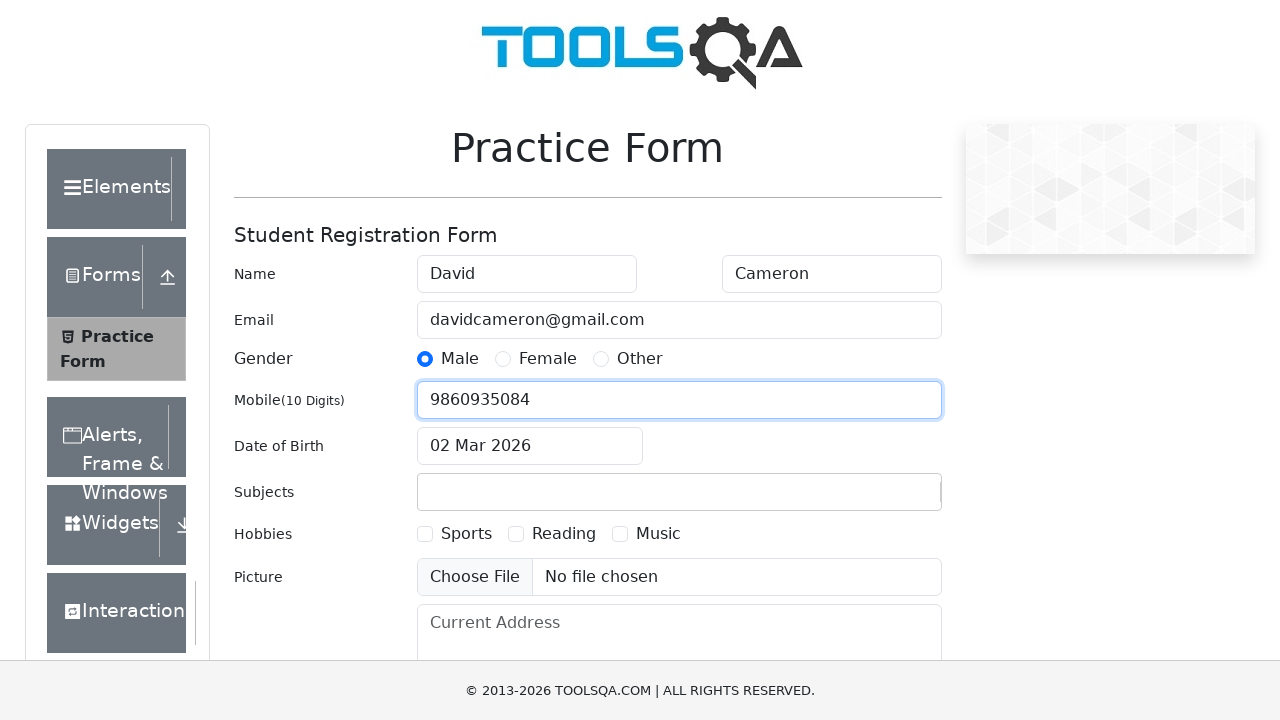

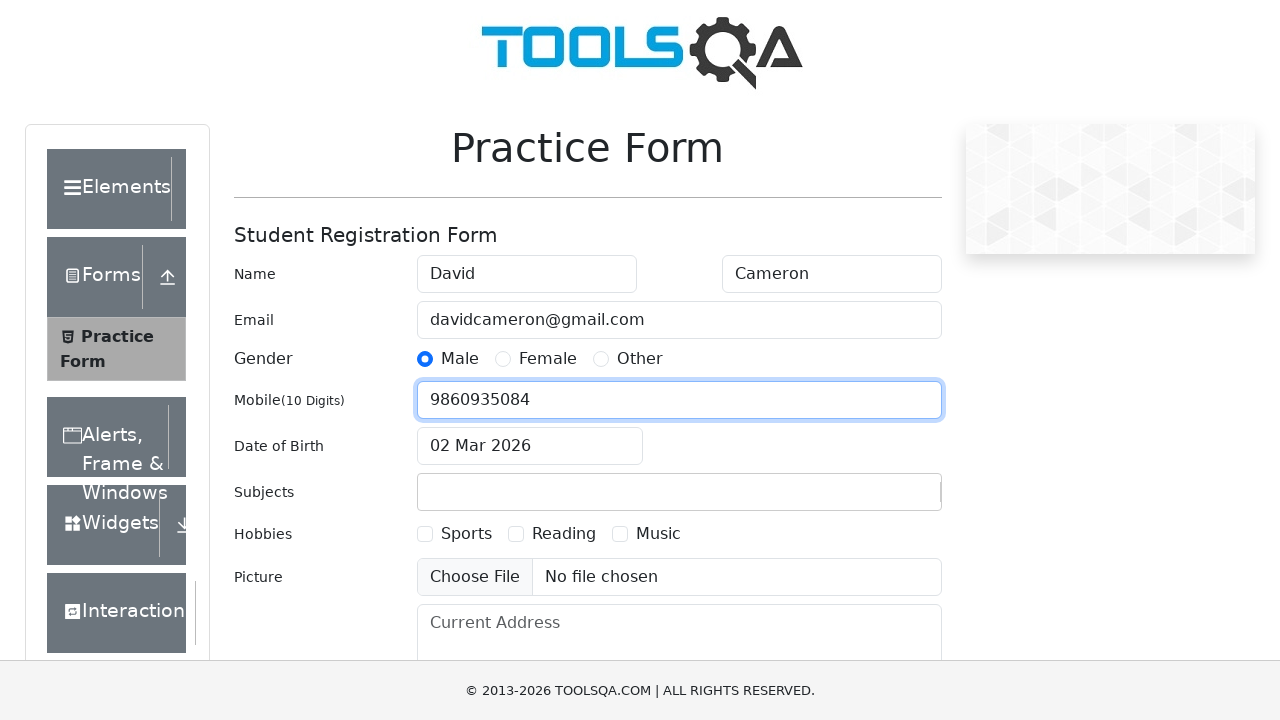